Tests calculator addition functionality by clicking number buttons and operators to perform 5+3 calculation and verify the result

Starting URL: https://www.calculator.net

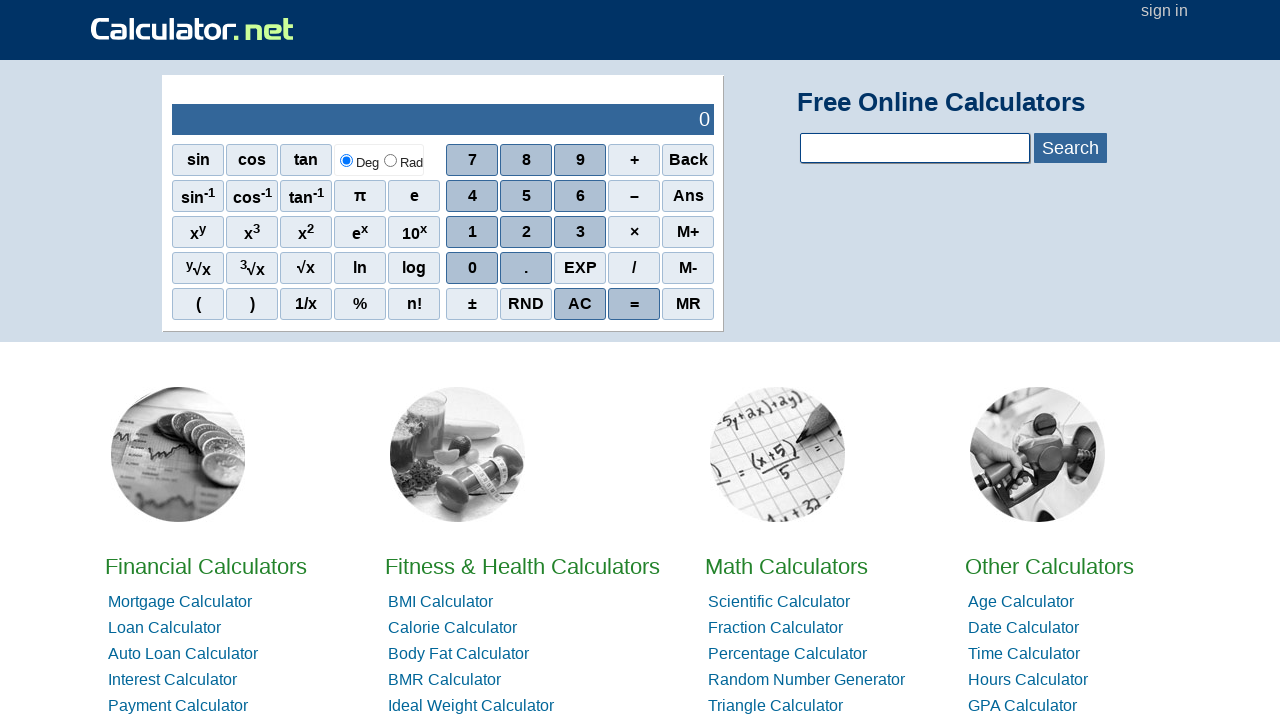

Clicked number 5 button at (526, 196) on span[onclick='r(5)']
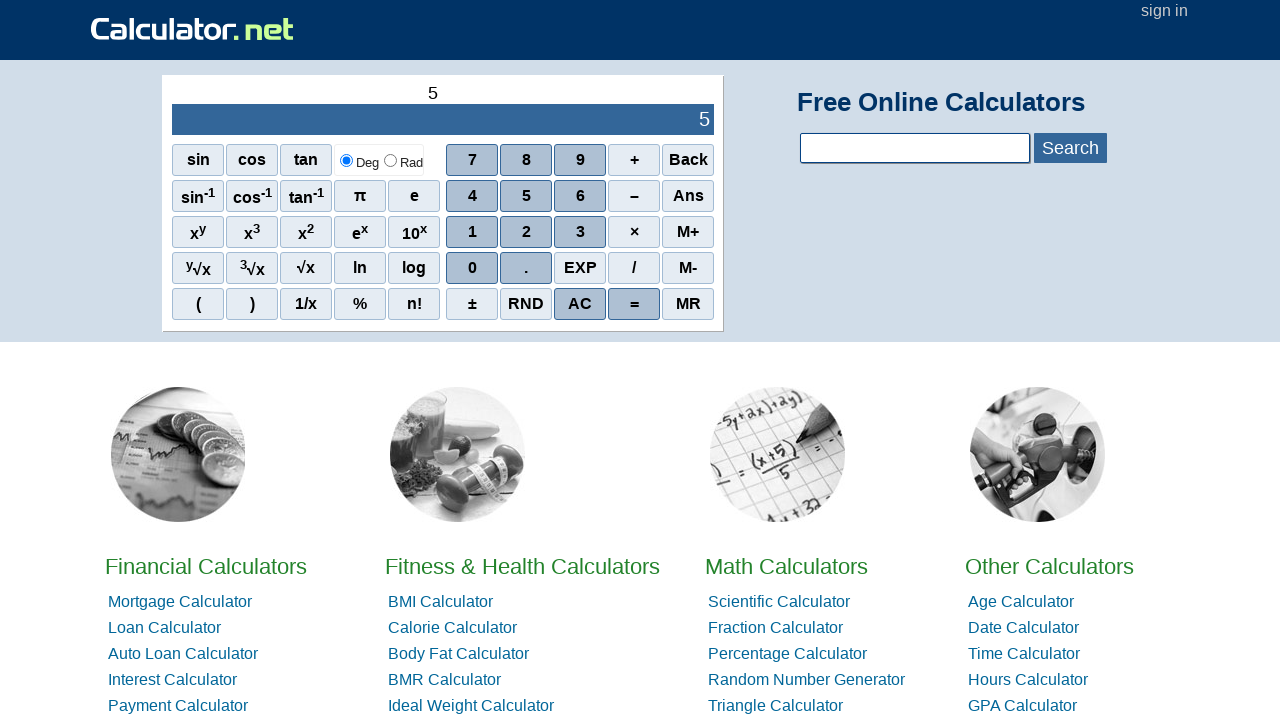

Clicked addition operator button at (634, 160) on xpath=//span[.='+']
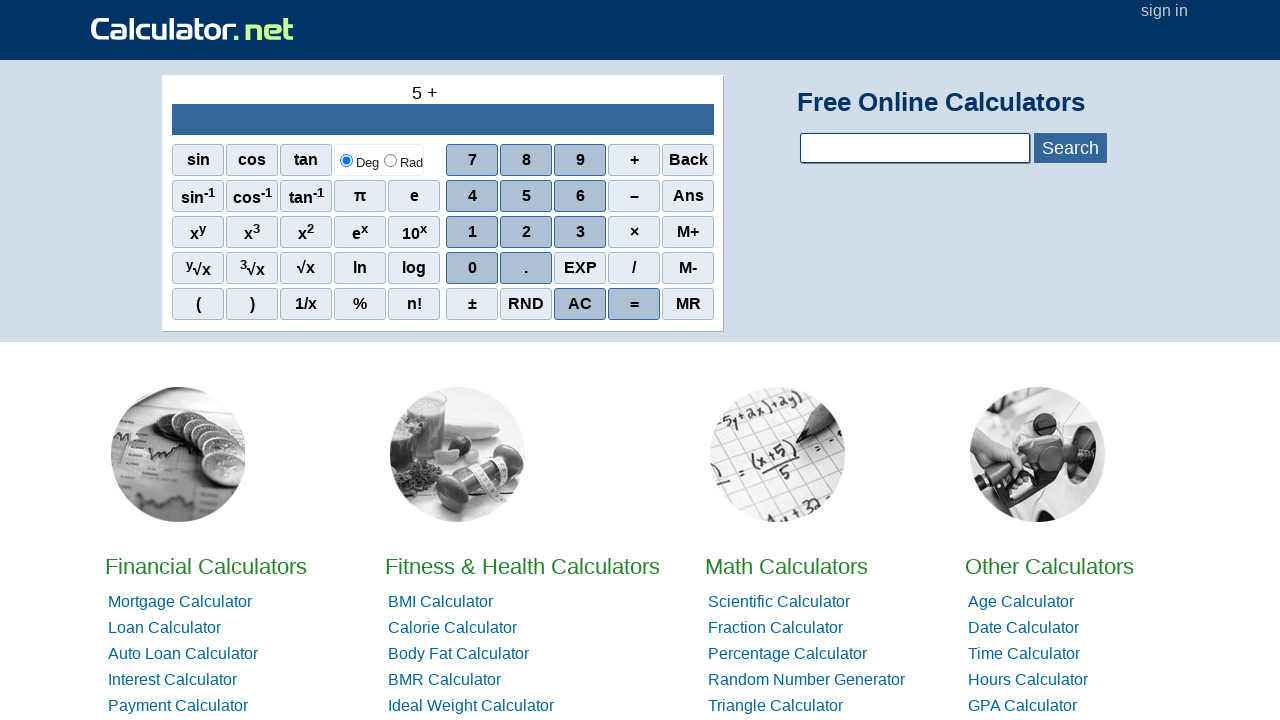

Clicked number 3 button at (580, 232) on span[onclick='r(3)']
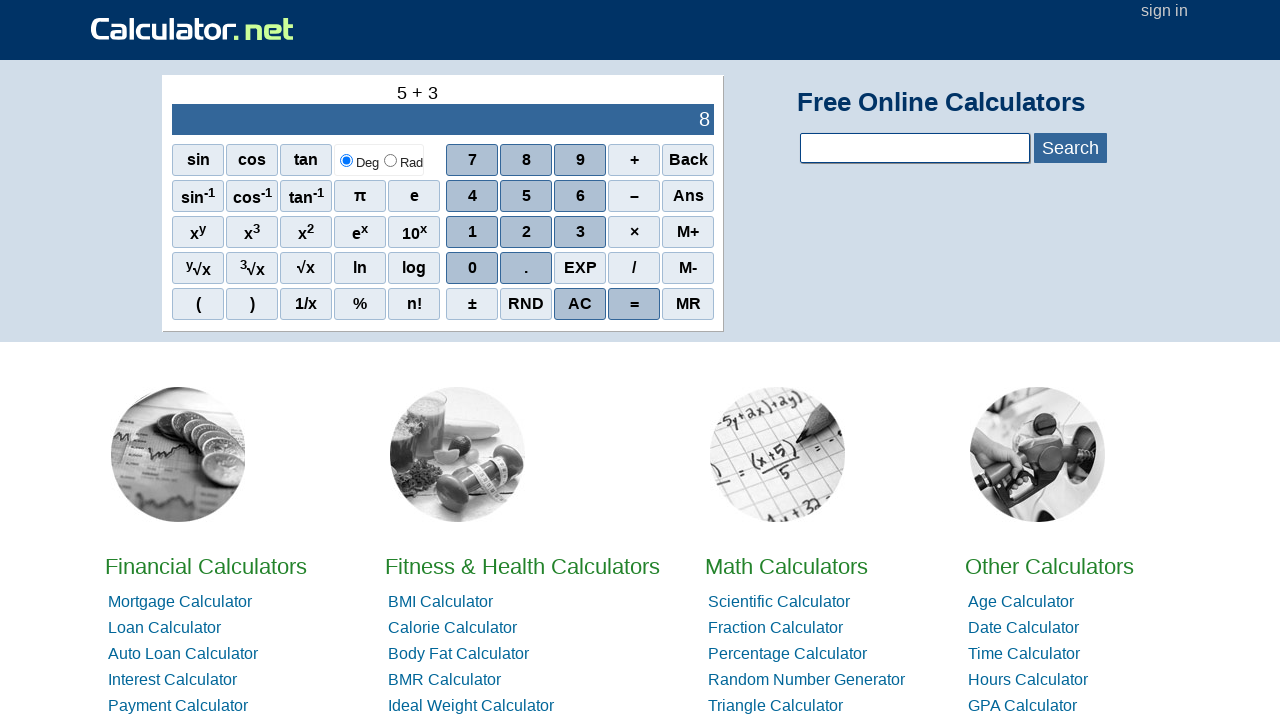

Clicked equals button to calculate result at (634, 304) on xpath=//span[text()='=']
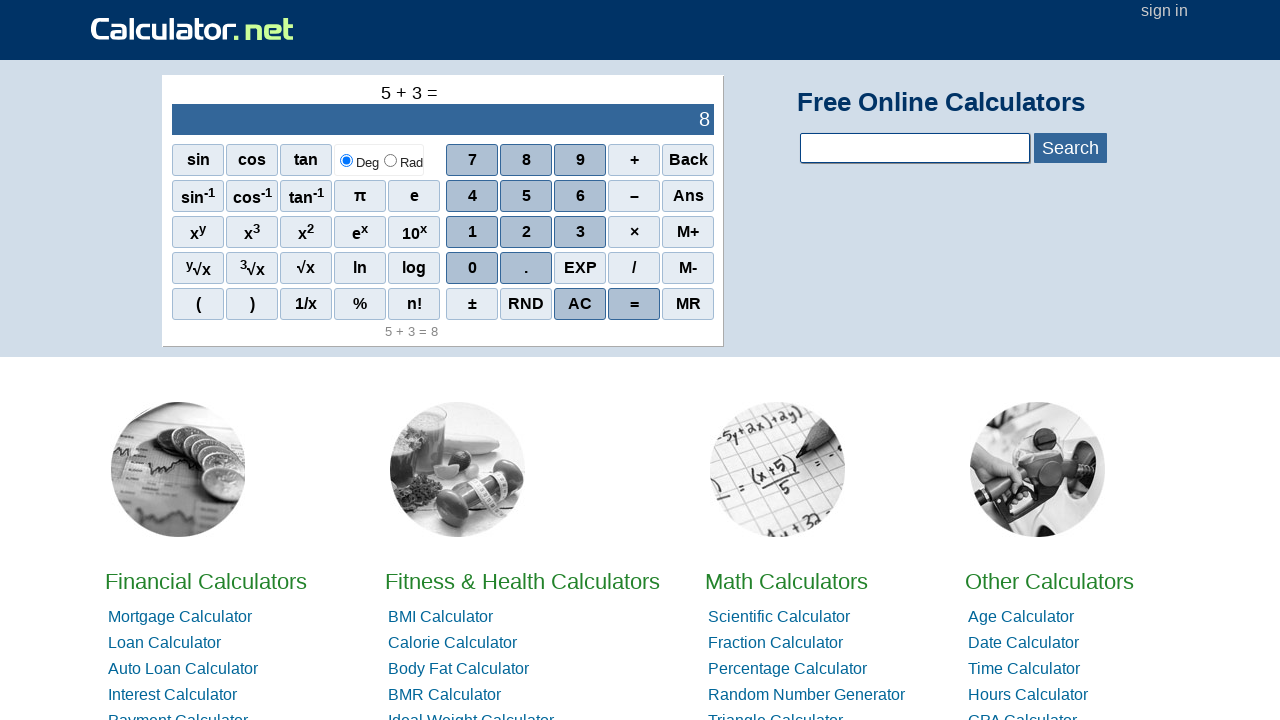

Located result output element
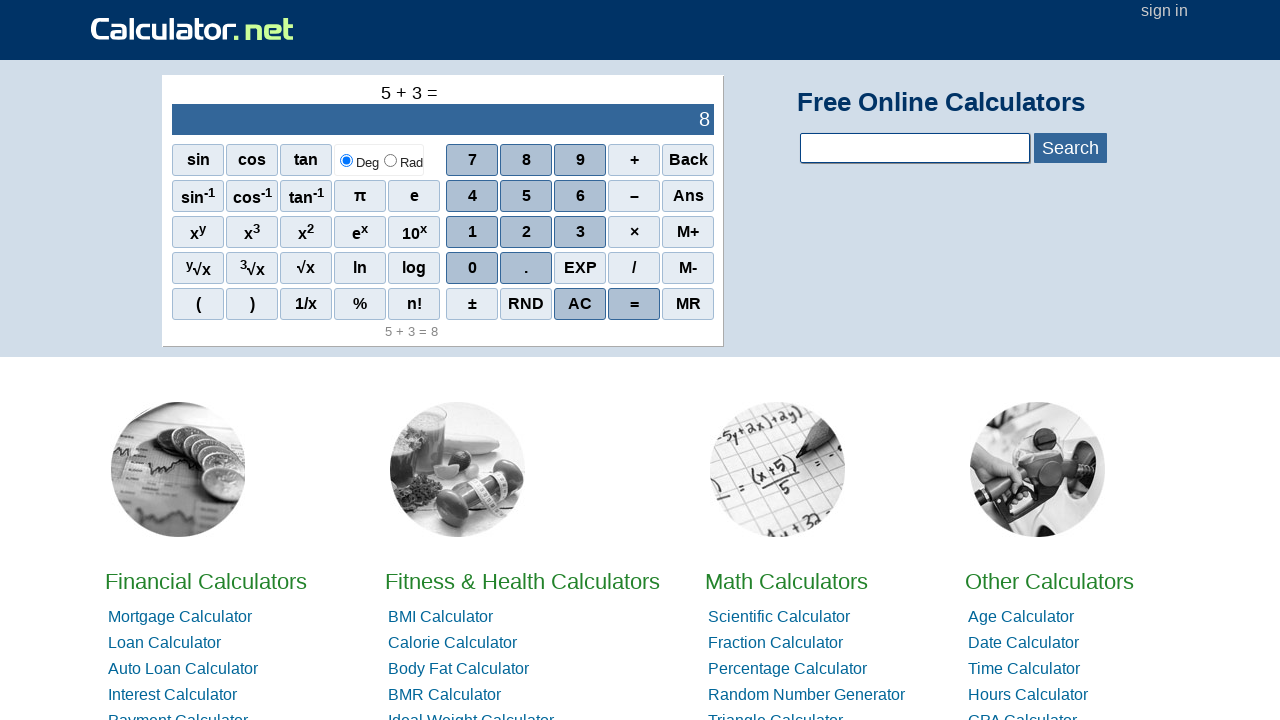

Retrieved result text: 8
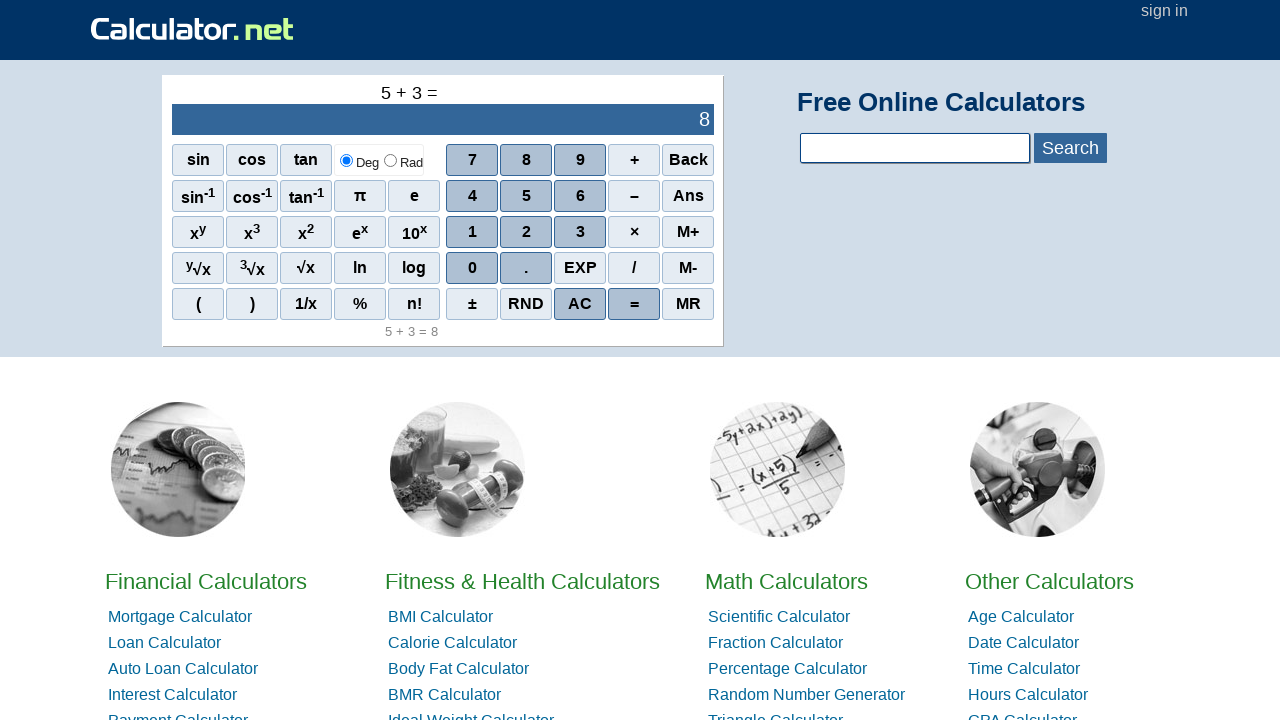

Verified calculator result equals 8 (5+3)
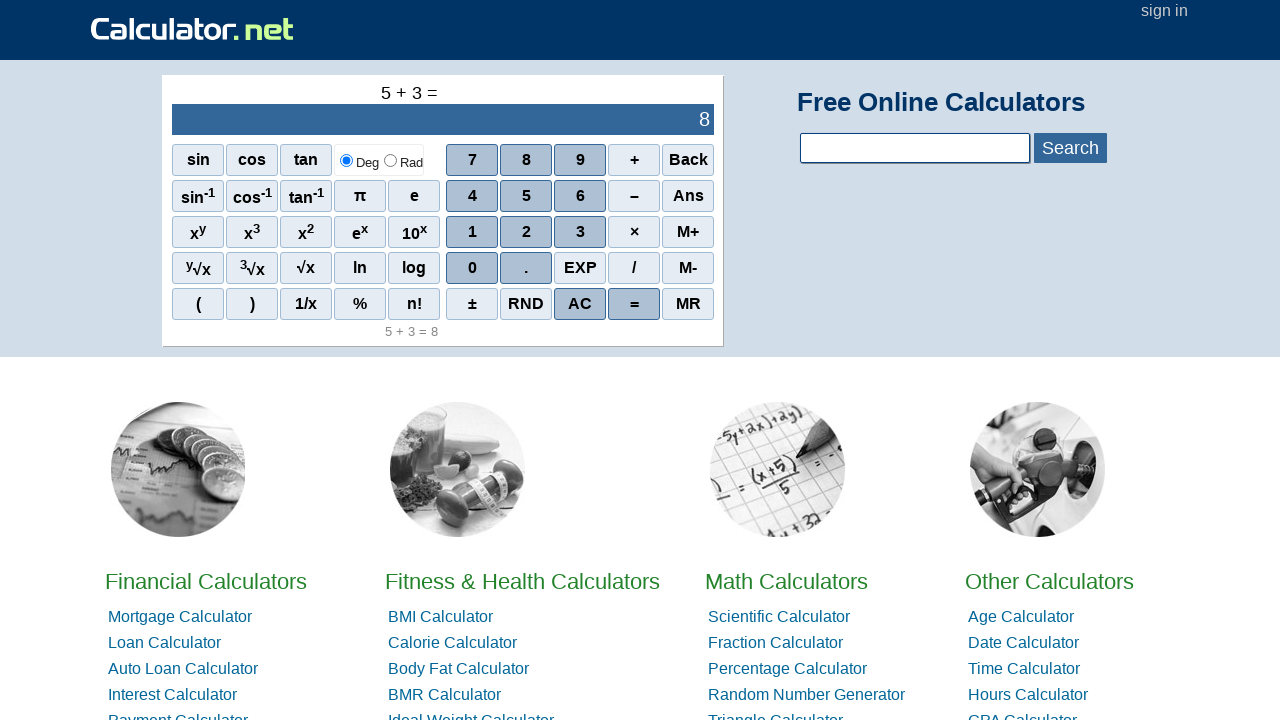

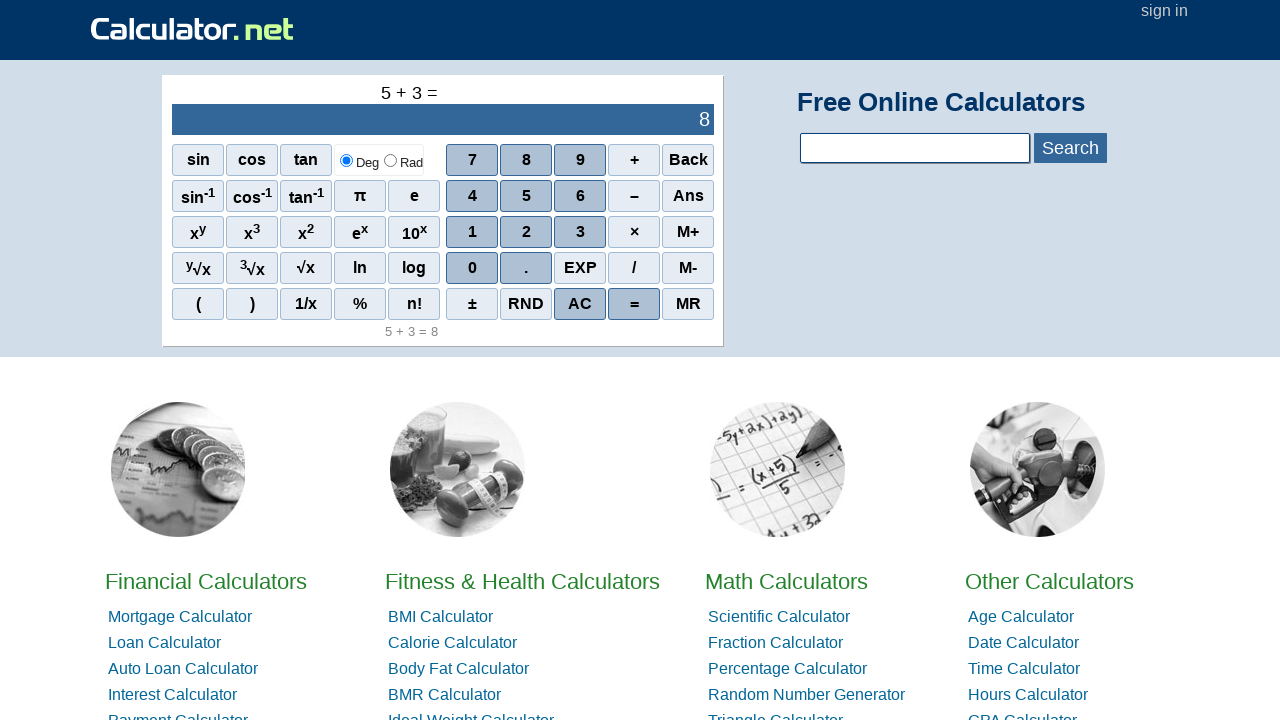